Verifies the sixth table header text is "Diceret" and remains unchanged after clicking a button

Starting URL: http://the-internet.herokuapp.com/challenging_dom

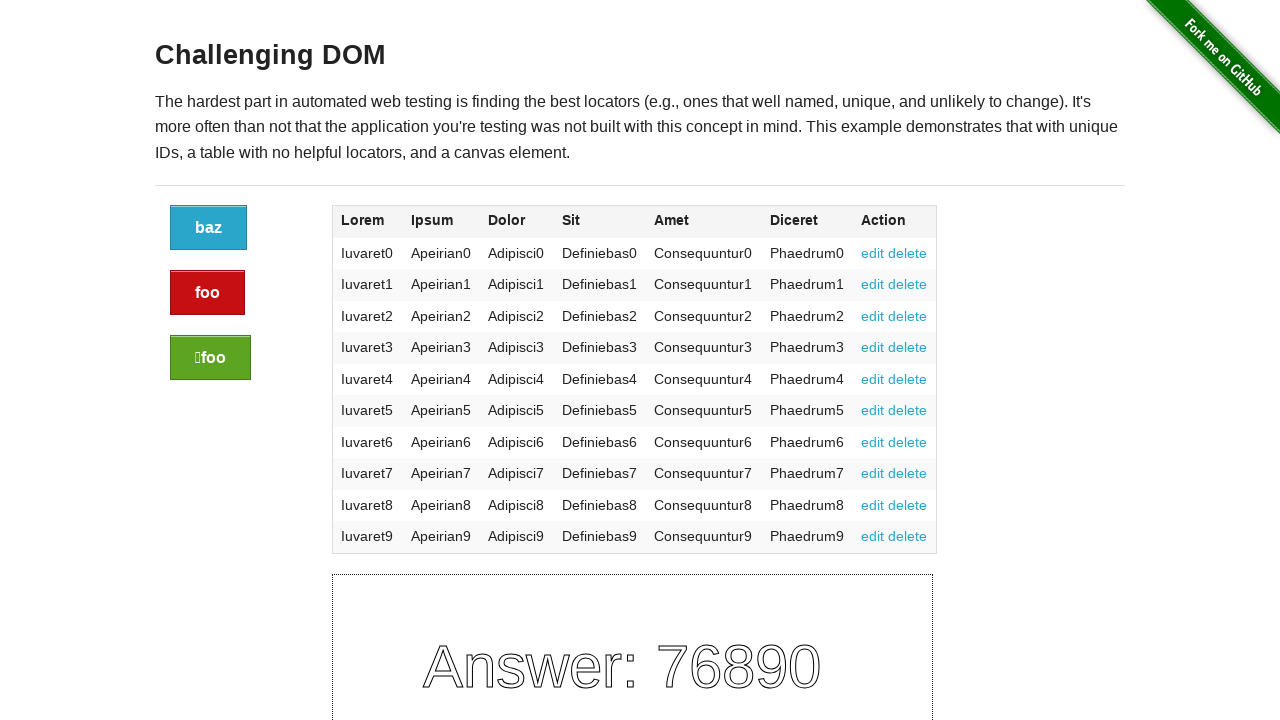

Located the sixth table header element
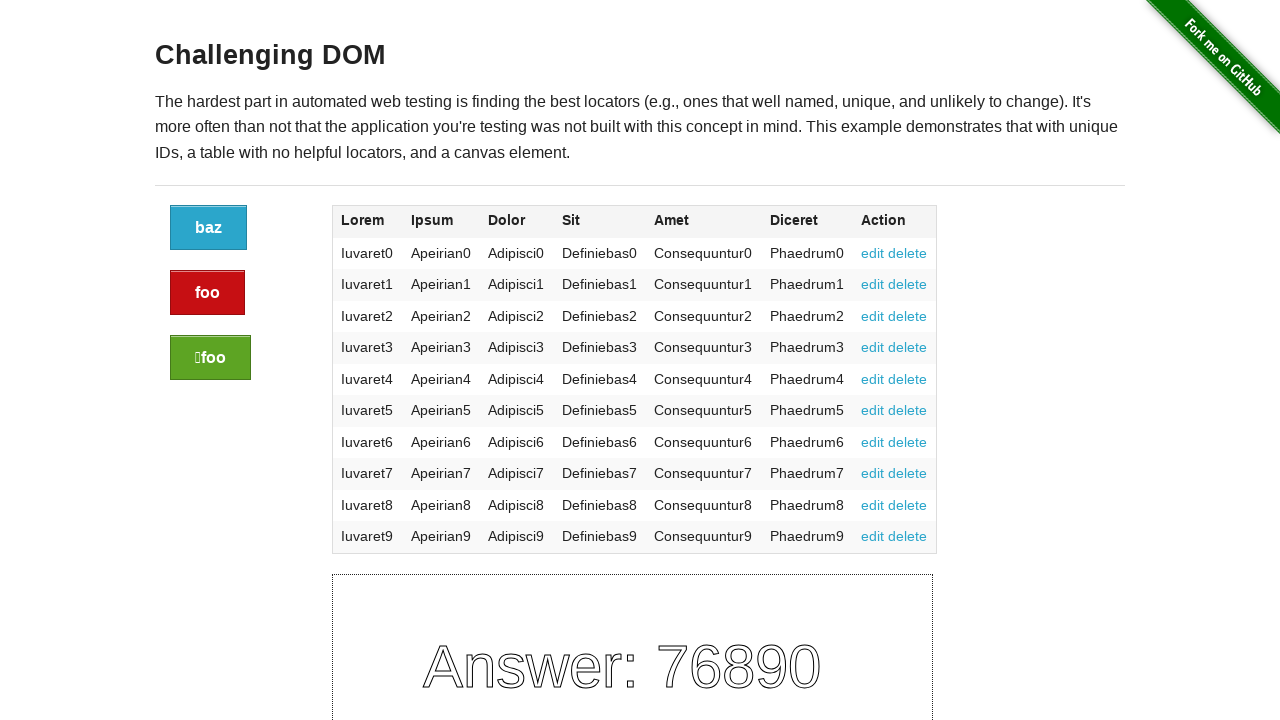

Retrieved sixth table header text: 'Diceret'
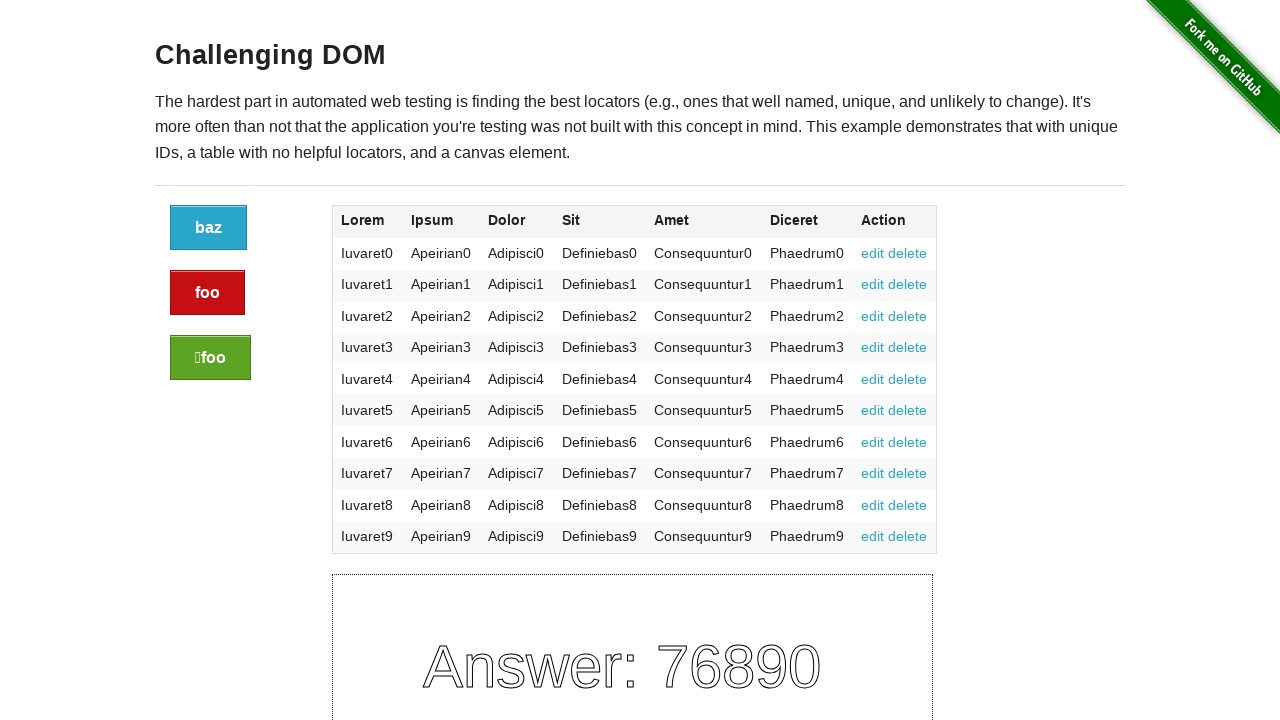

Verified sixth table header text is 'Diceret'
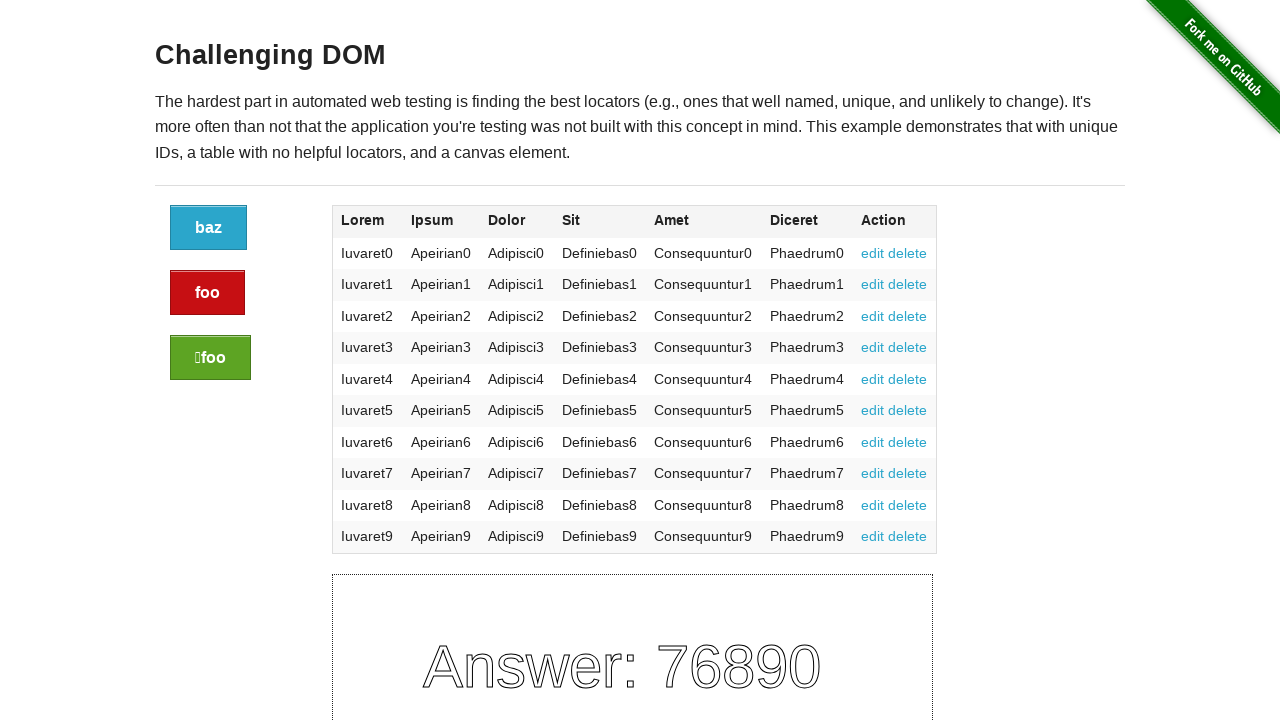

Clicked the button at (208, 228) on xpath=//div[@class="large-2 columns"]/a[@class="button"]
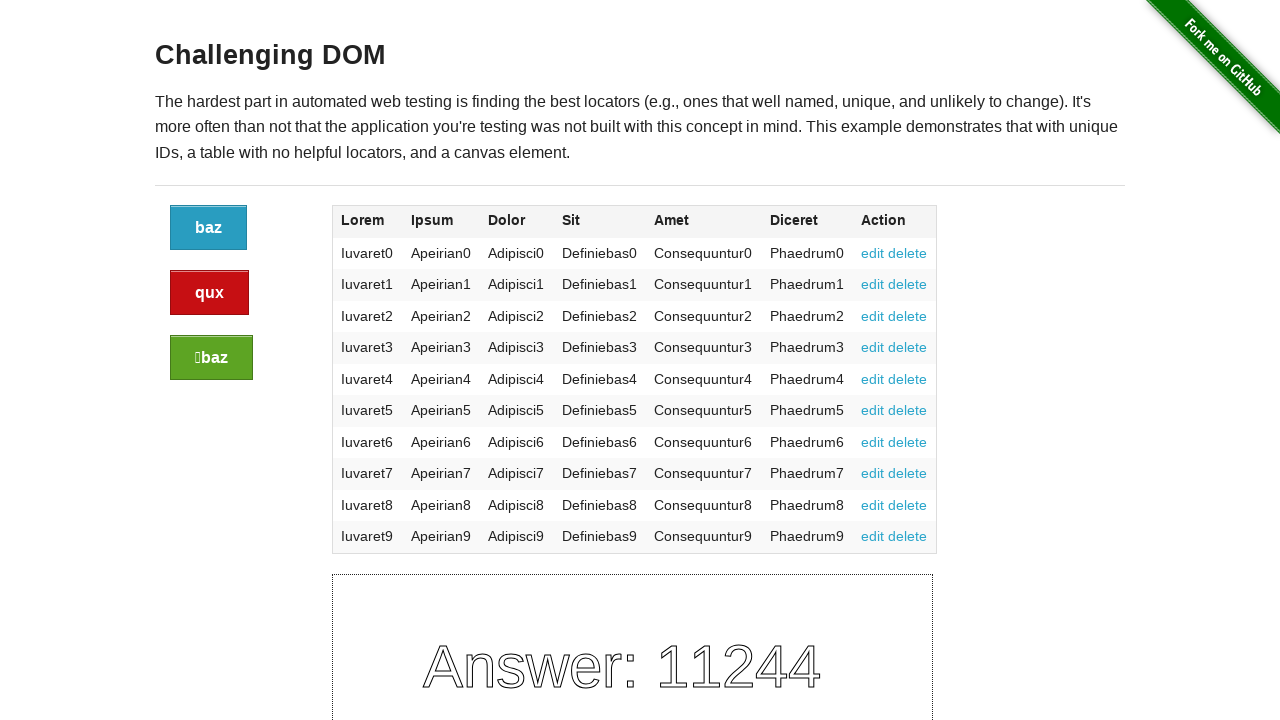

Verified sixth table header text remains 'Diceret' after clicking button
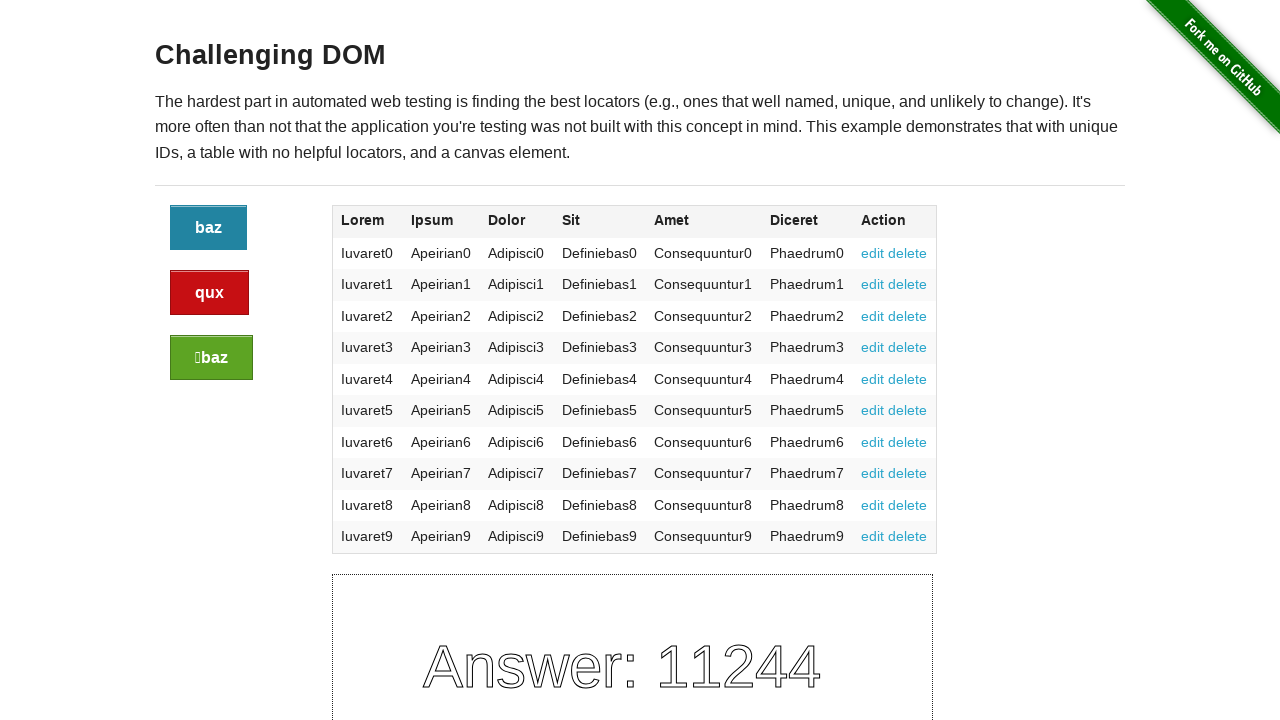

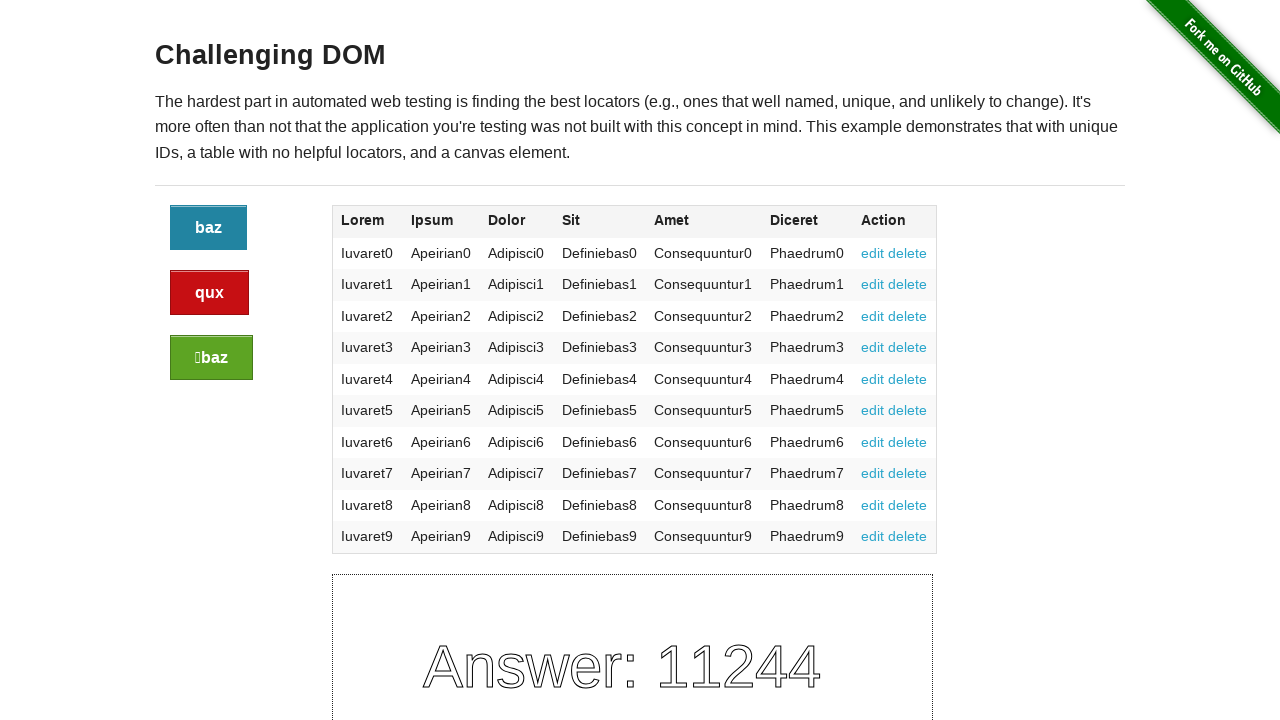